Tests a registration form by filling in first name, last name, and email fields, submitting the form, and verifying the success message is displayed.

Starting URL: http://suninjuly.github.io/registration1.html

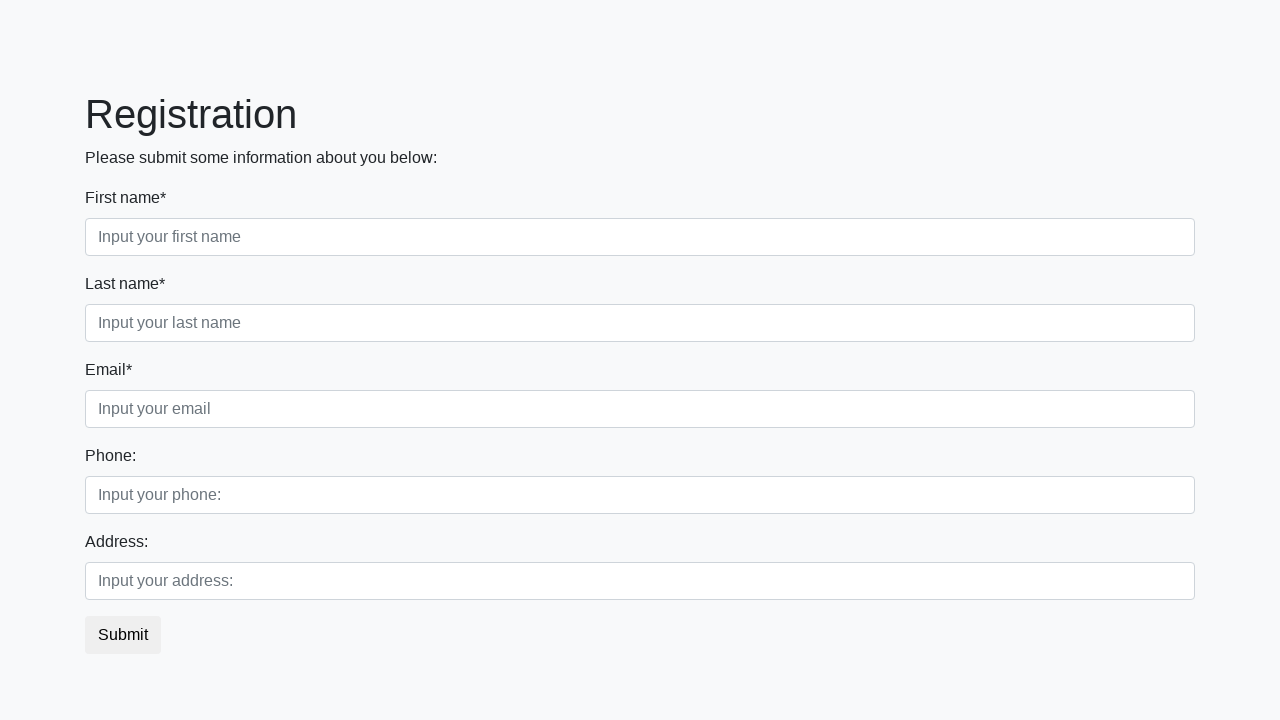

Filled first name field with 'Marcus' on //*[@placeholder='Input your first name']
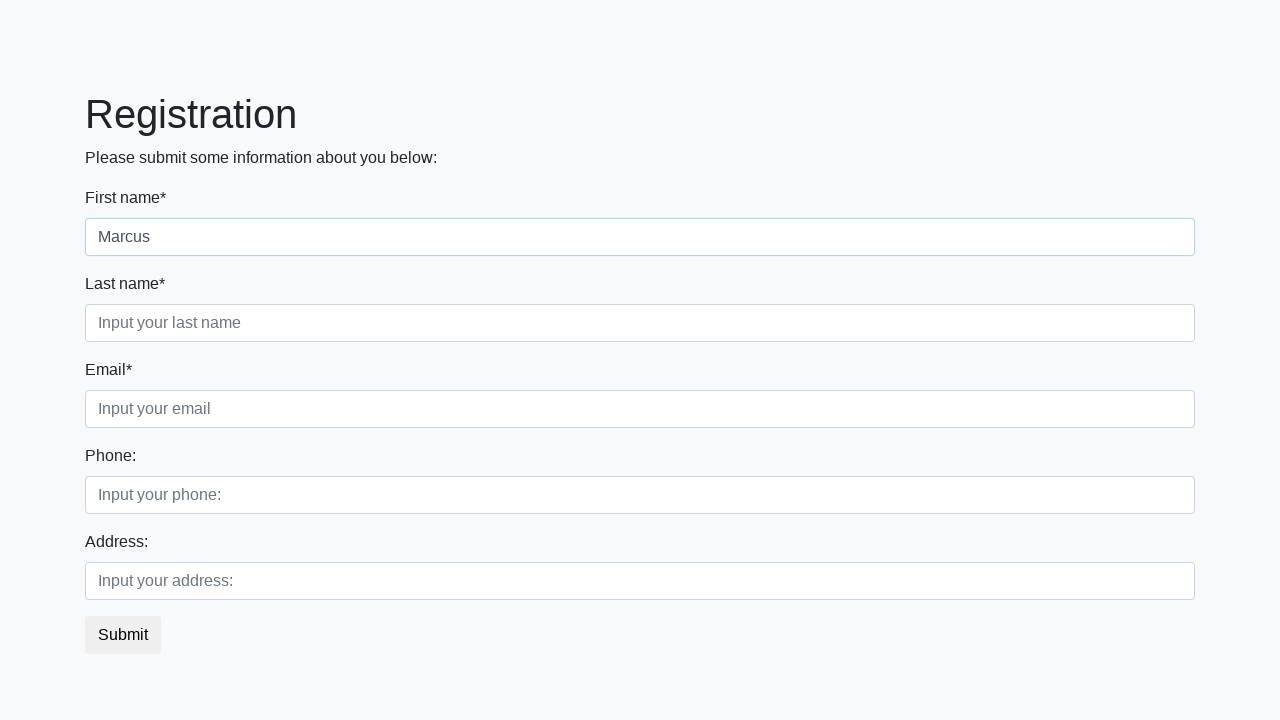

Filled last name field with 'Thompson' on //*[@placeholder='Input your last name']
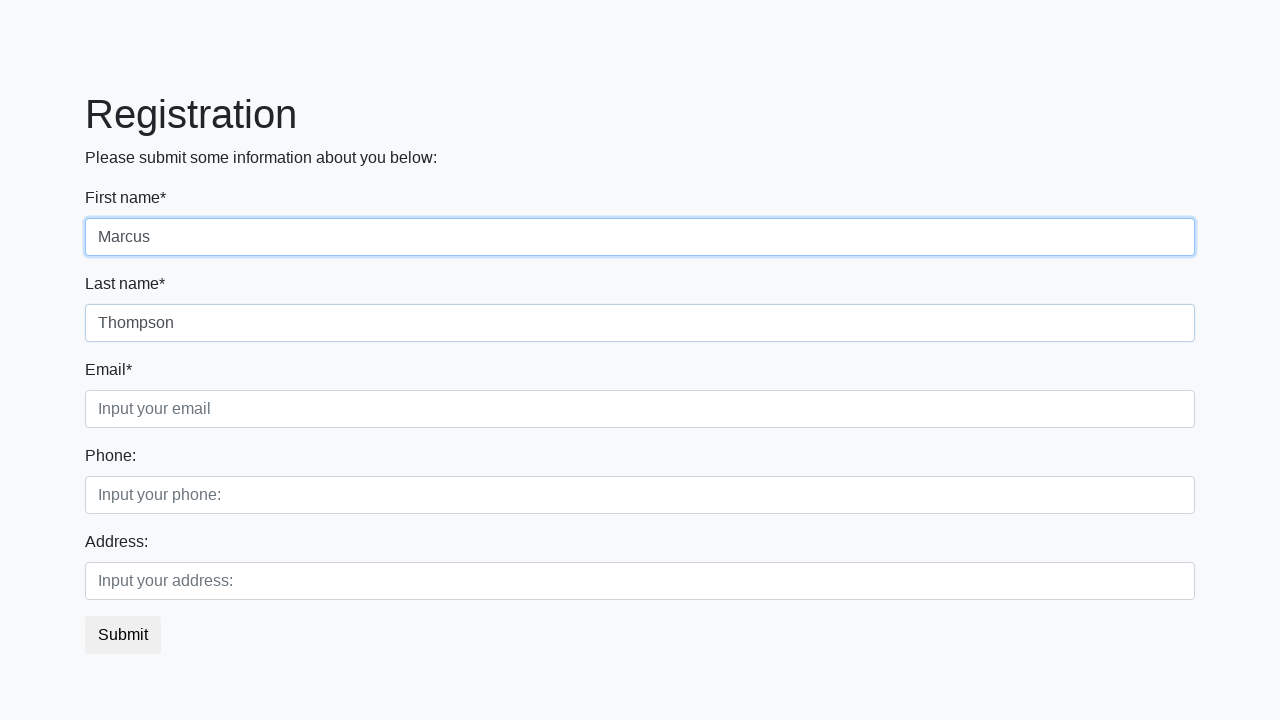

Filled email field with 'marcus.thompson@example.com' on //*[@placeholder='Input your email']
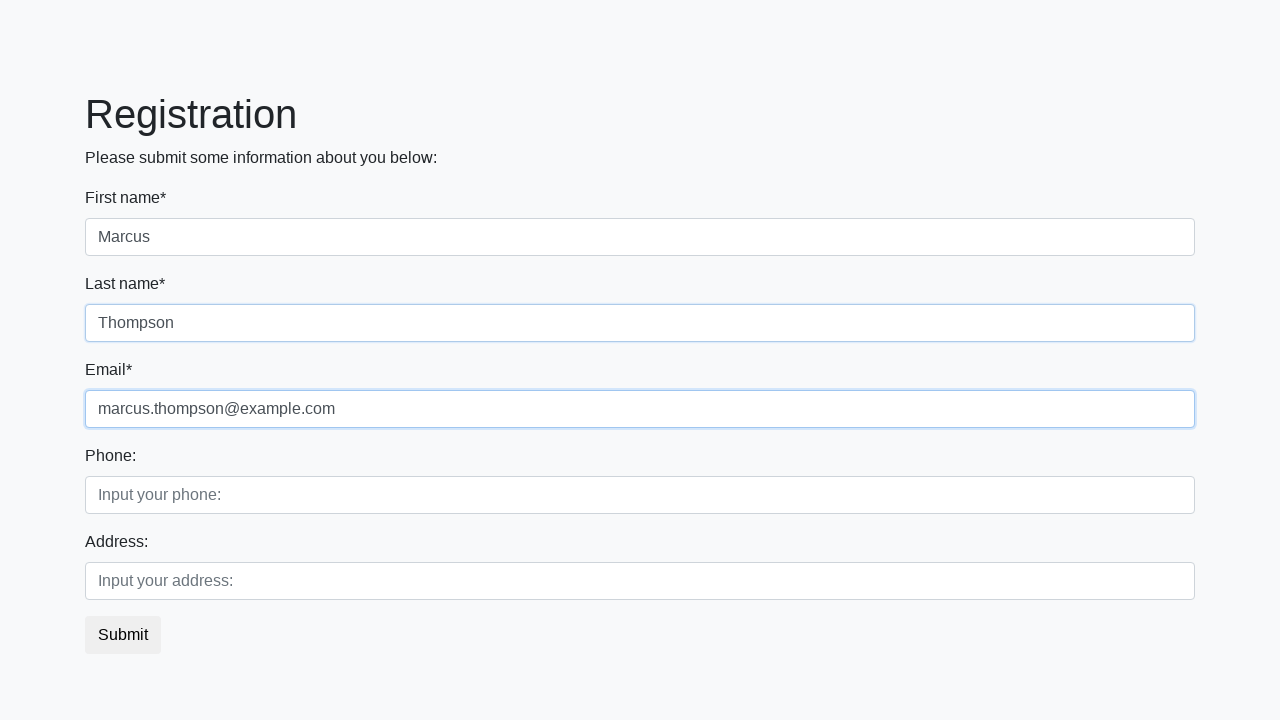

Clicked the submit button at (123, 635) on button.btn
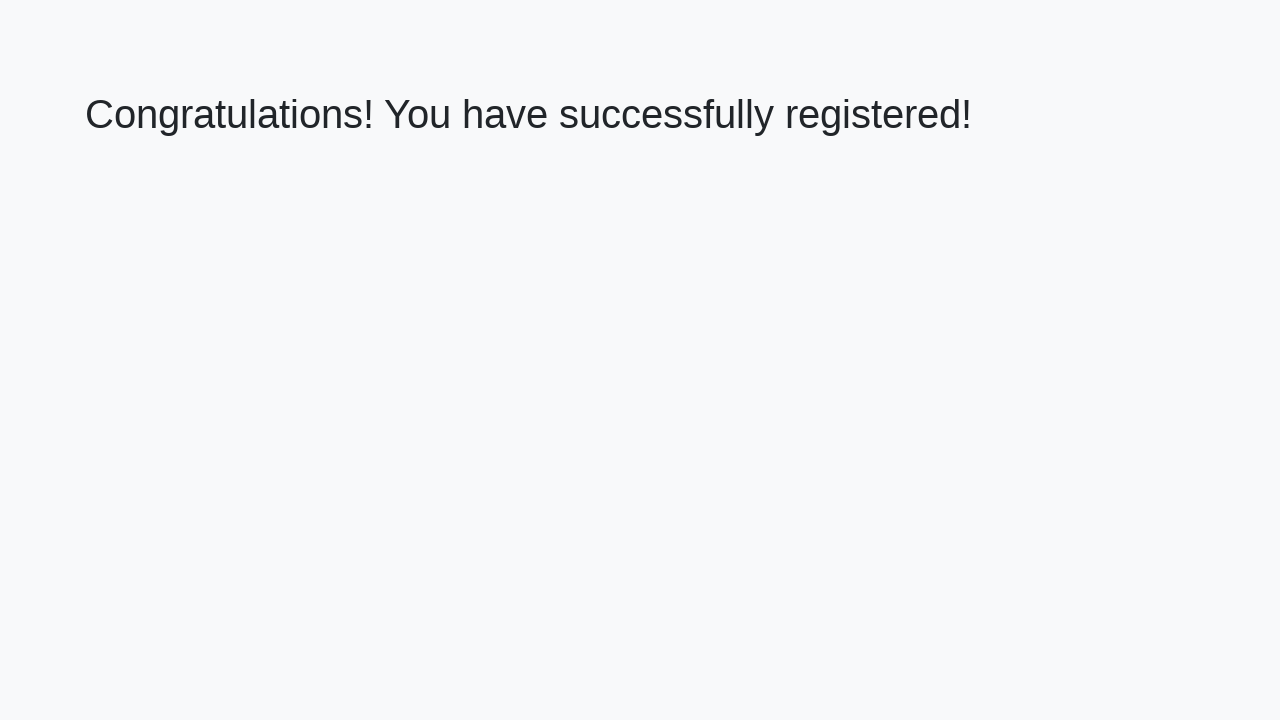

Success message element loaded
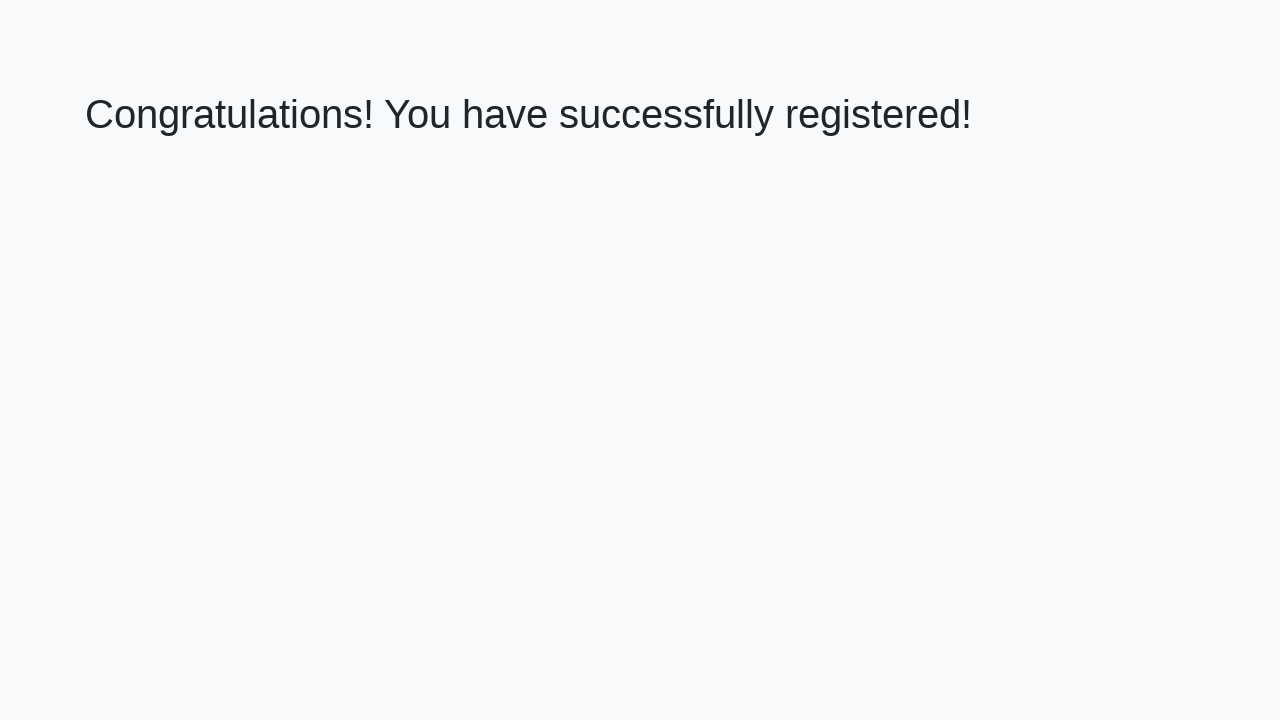

Retrieved success message text
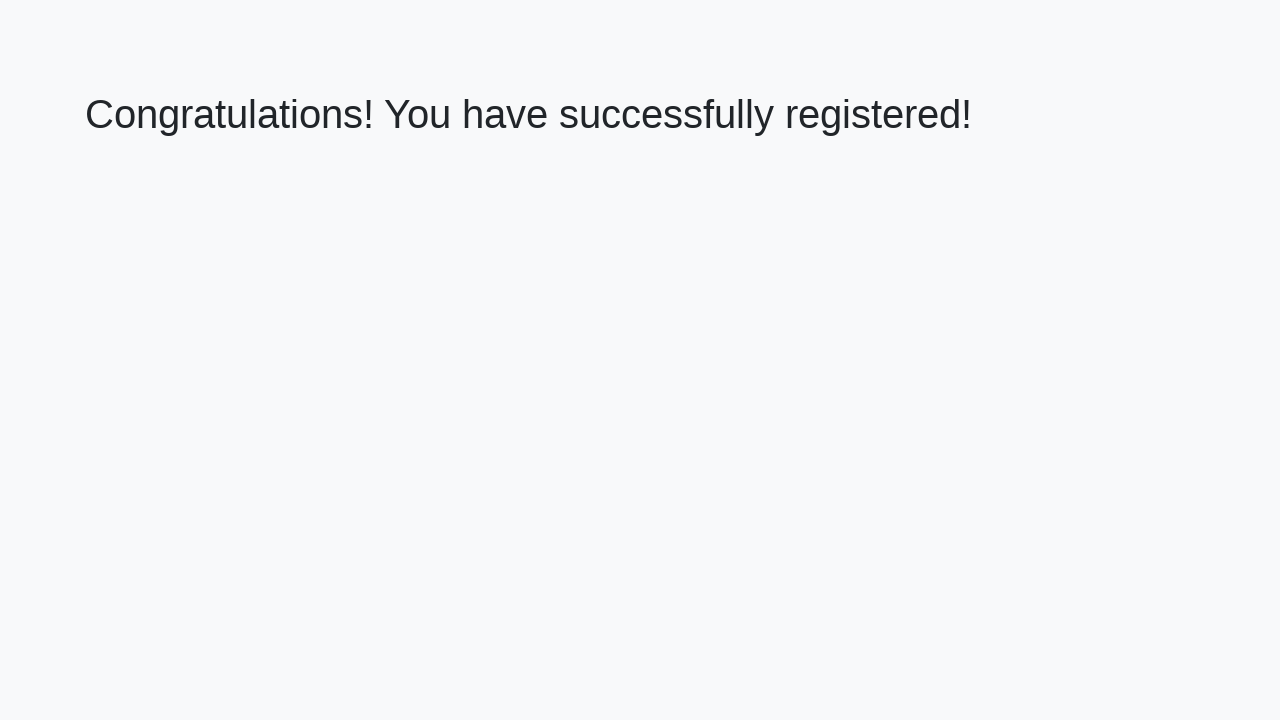

Verified success message: 'Congratulations! You have successfully registered!'
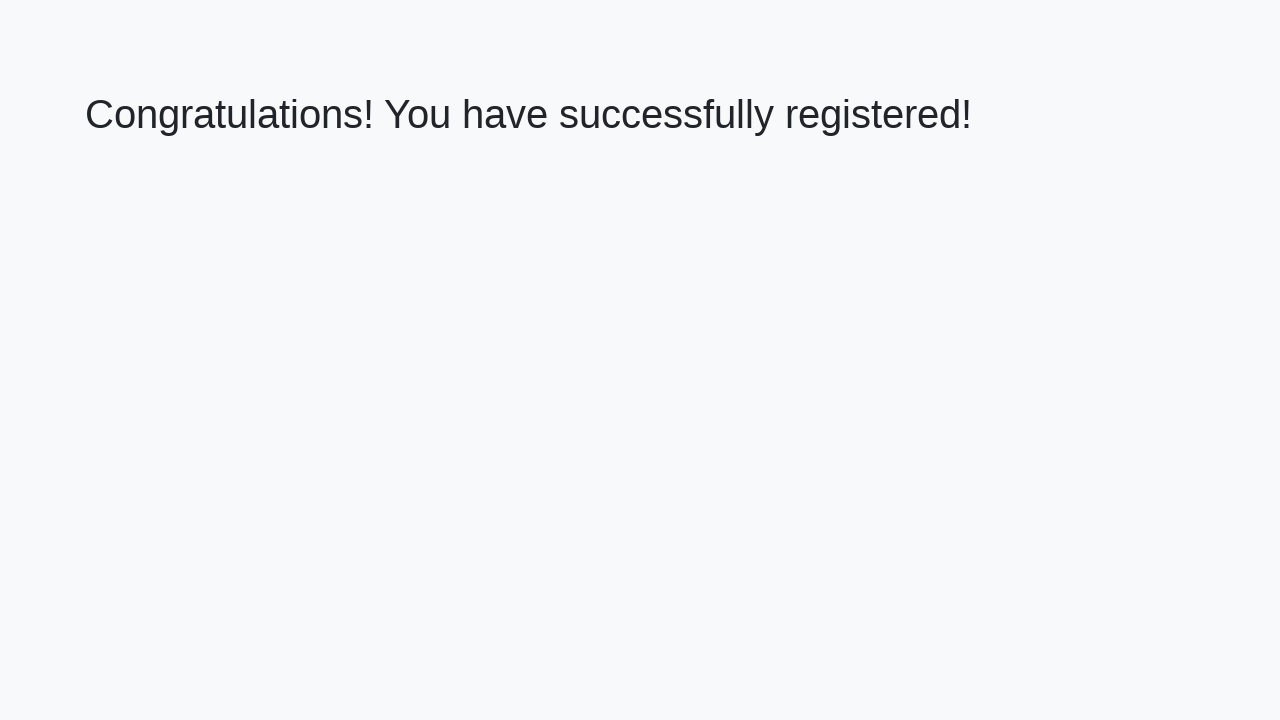

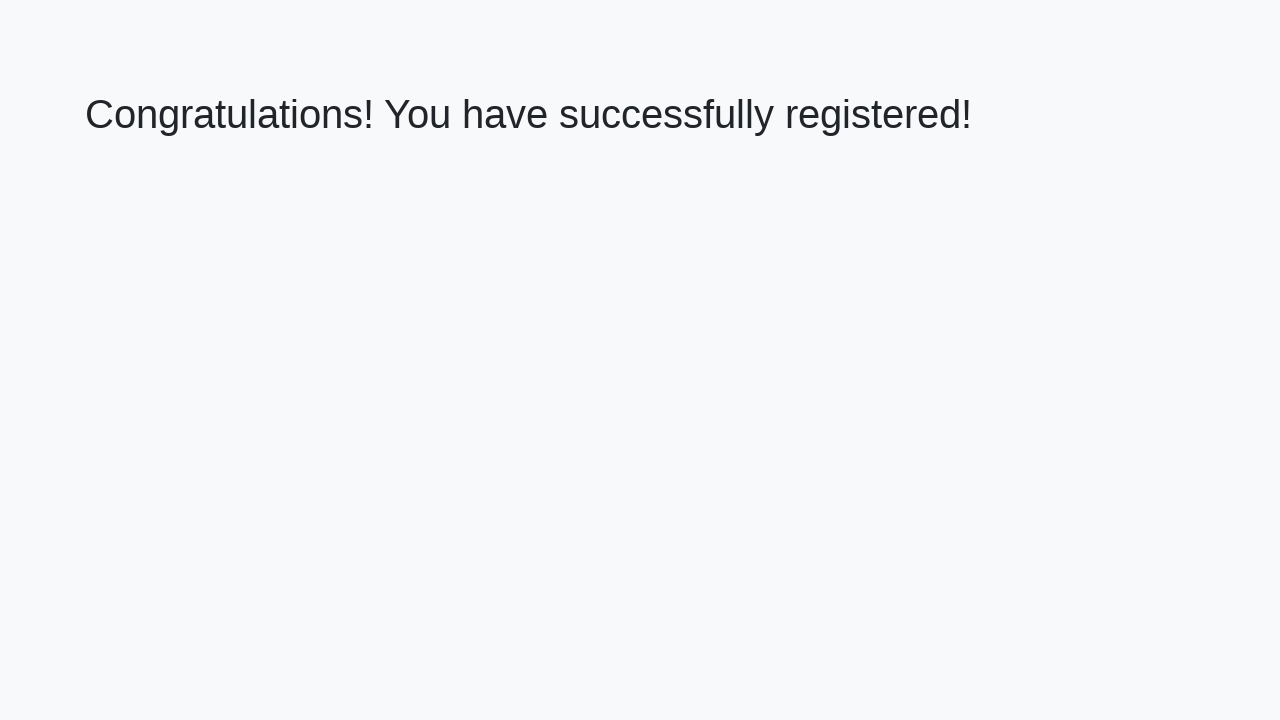